Tests clicking a custom checkbox on W3Schools tutorial page by scrolling to the element and clicking it using JavaScript execution

Starting URL: https://www.w3schools.com/howto/howto_css_custom_checkbox.asp

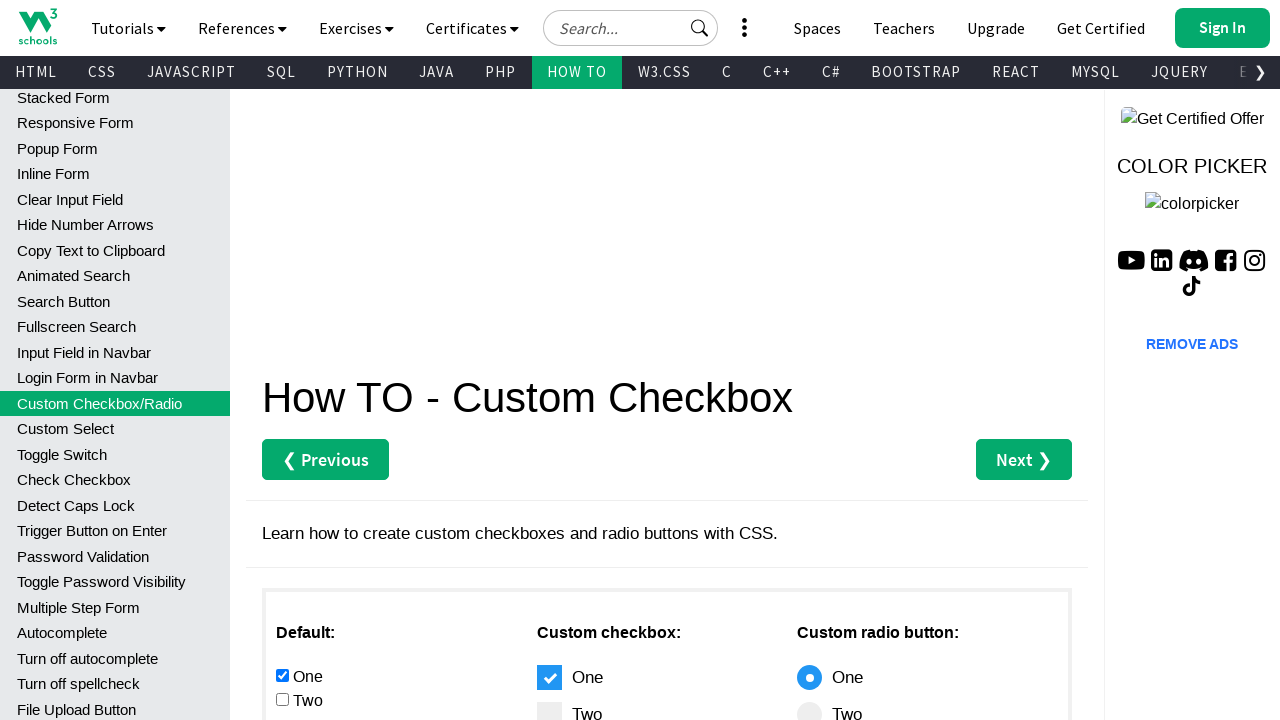

Waited for custom checkbox label to become visible on W3Schools tutorial page
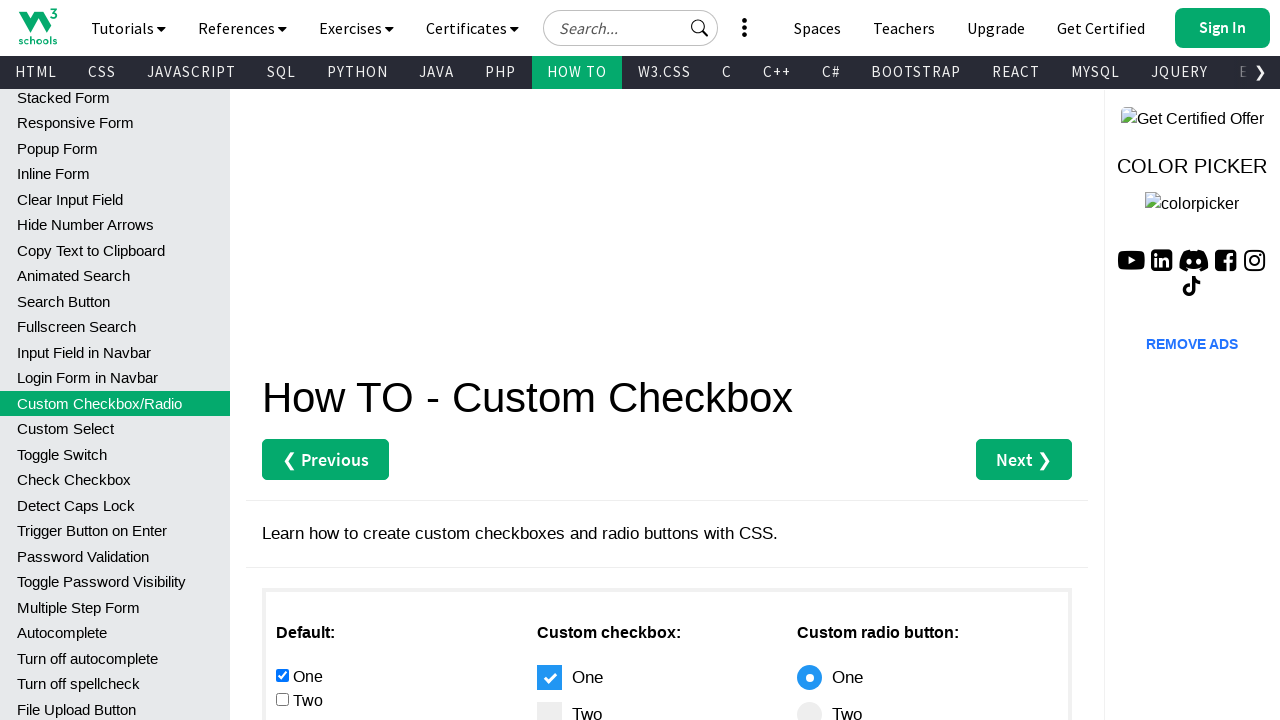

Scrolled custom checkbox into view
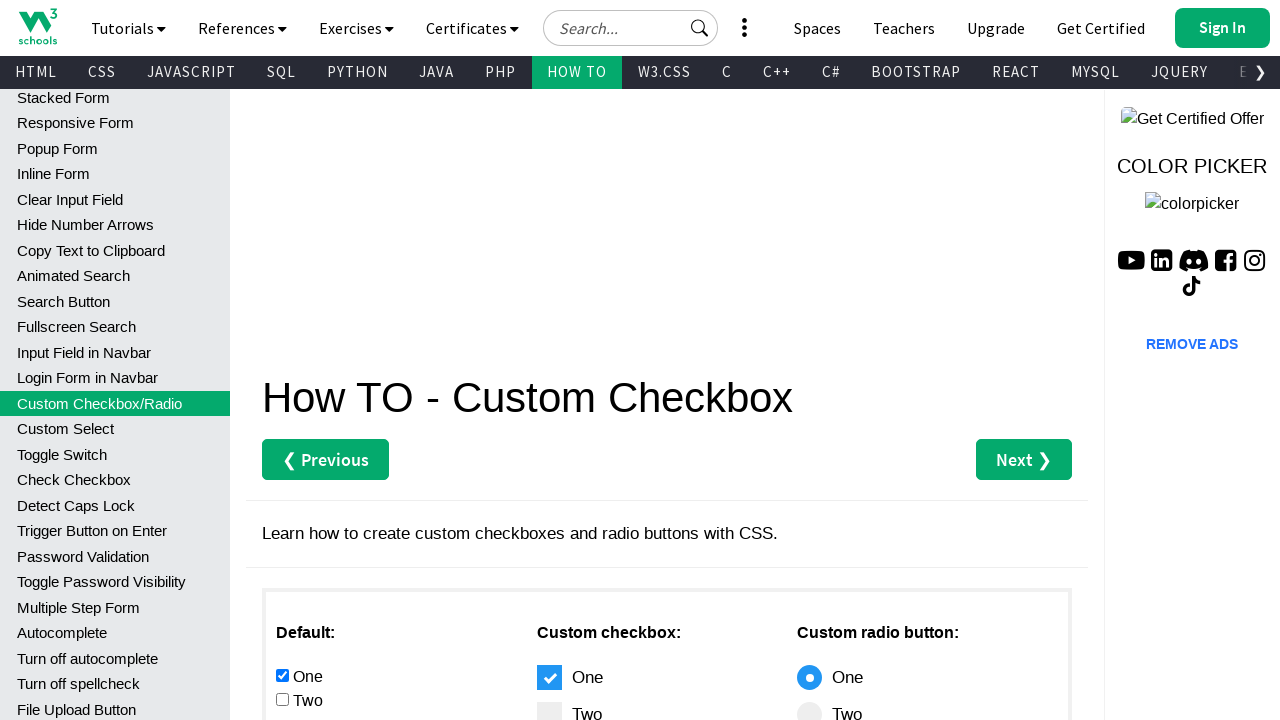

Clicked the custom checkbox
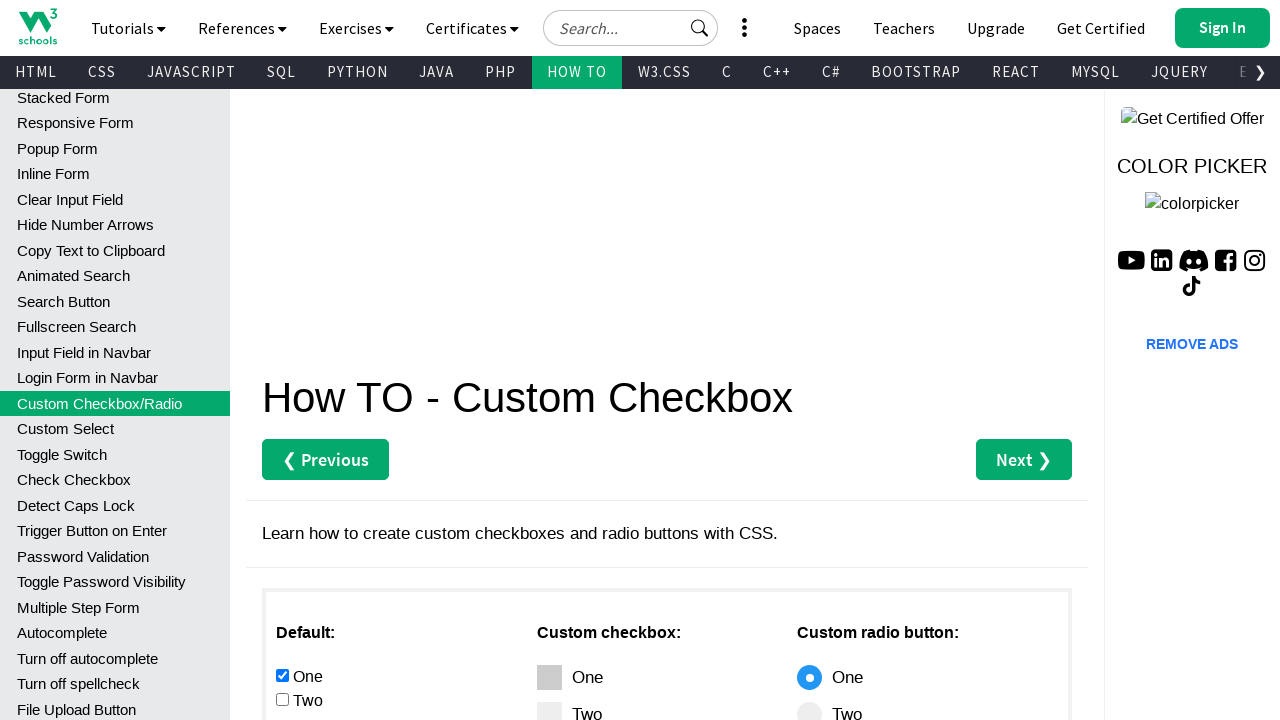

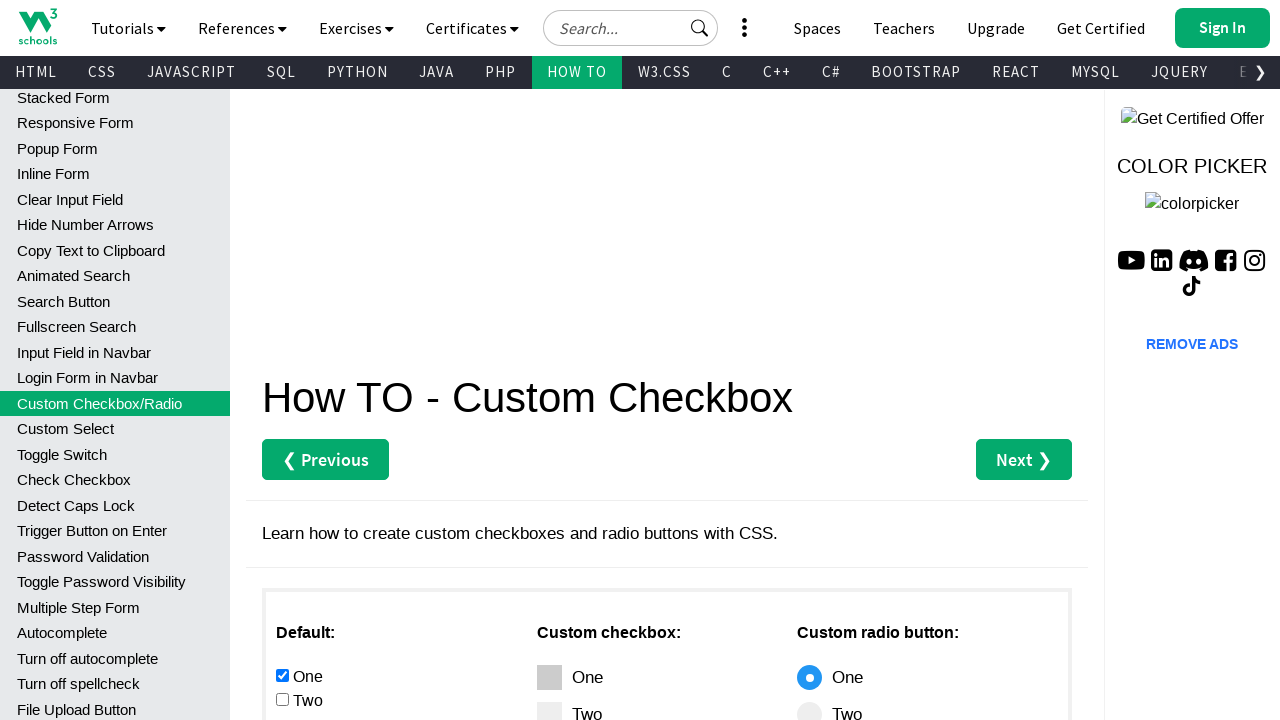